Tests multi-selection dropdown functionality by selecting multiple options by their values

Starting URL: https://omayo.blogspot.com/

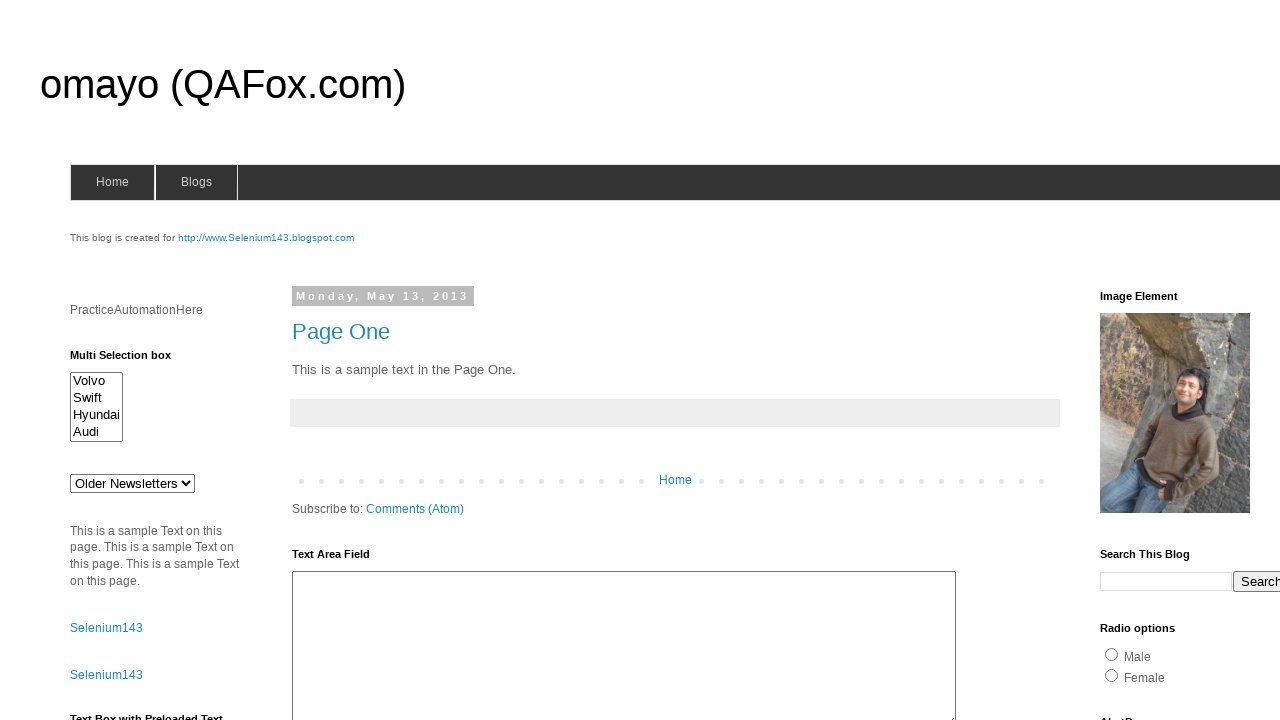

Located the multi-select dropdown element
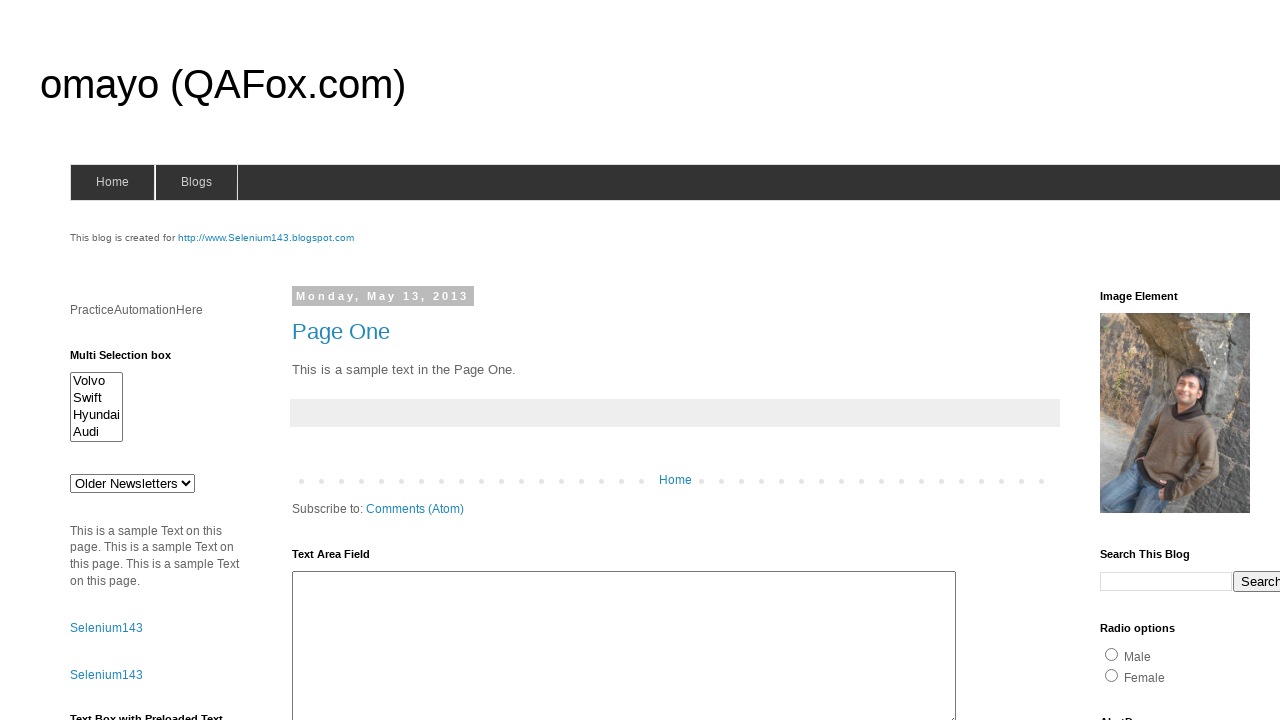

Selected first option 'volvox' from multi-select dropdown on #multiselect1
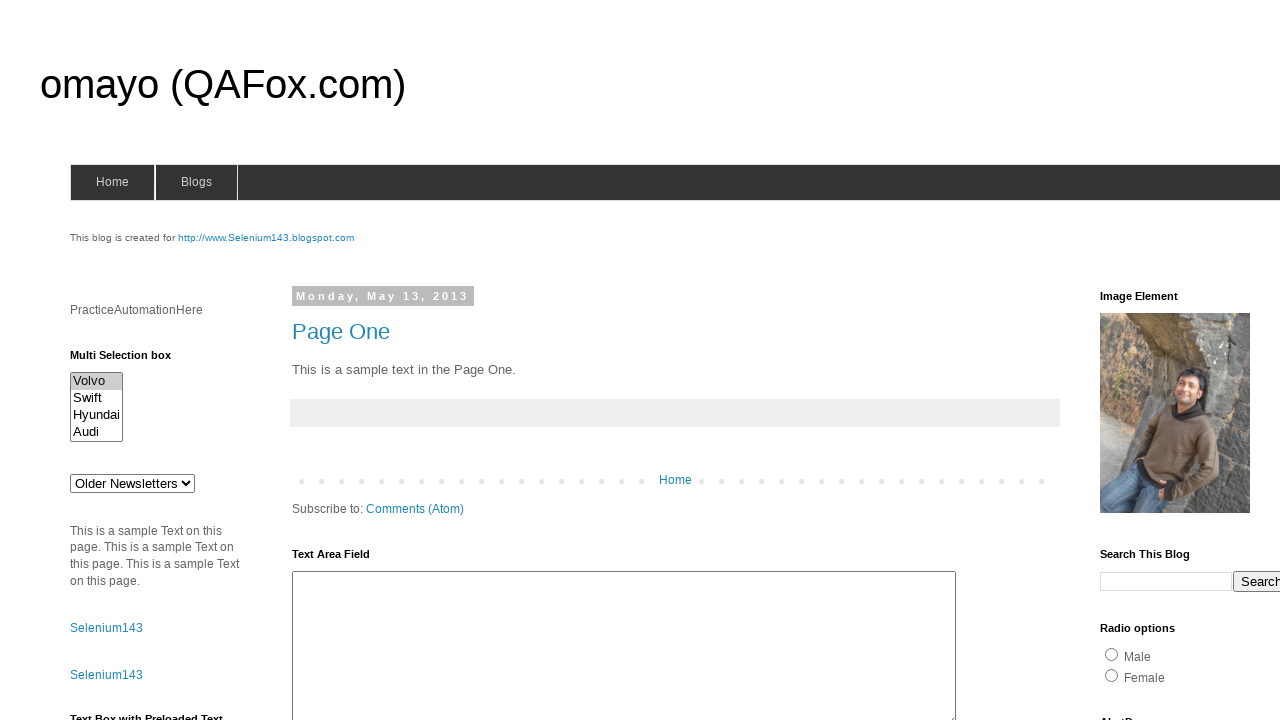

Selected multiple options 'volvox' and 'audix' from multi-select dropdown on #multiselect1
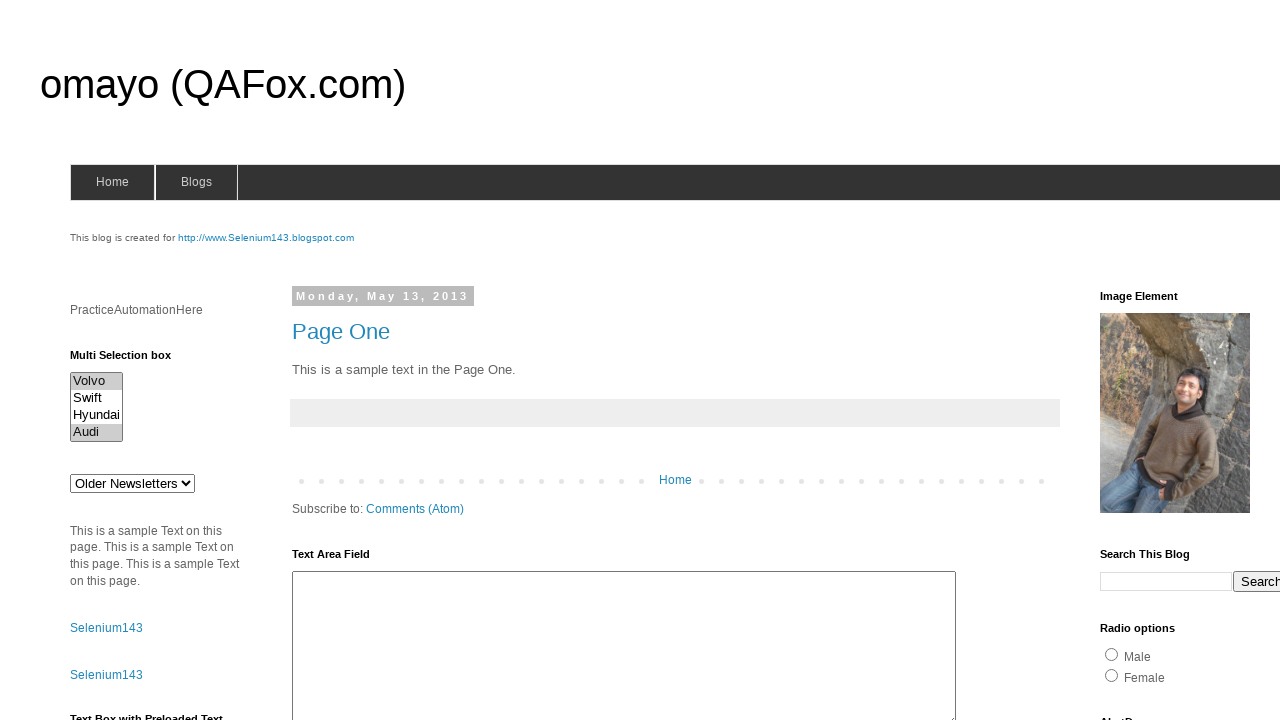

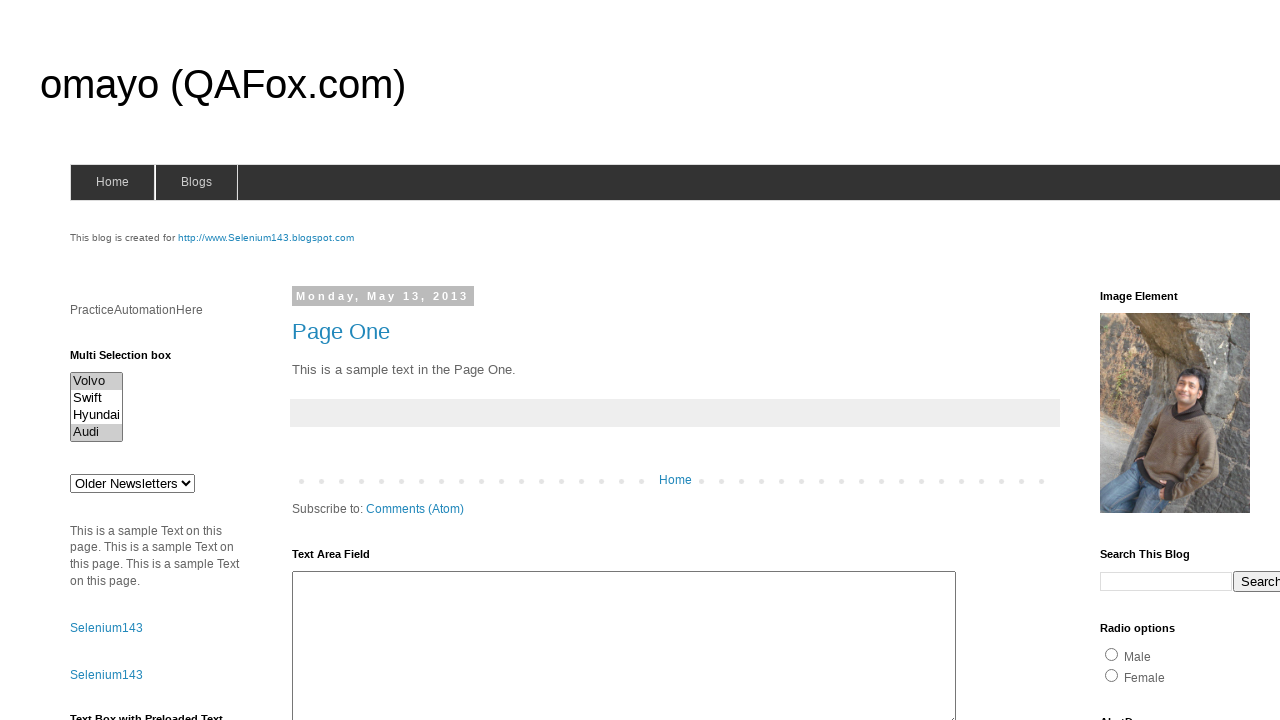